Tests radio button functionality by clicking on three different radio button options using various selectors

Starting URL: https://formy-project.herokuapp.com/radiobutton

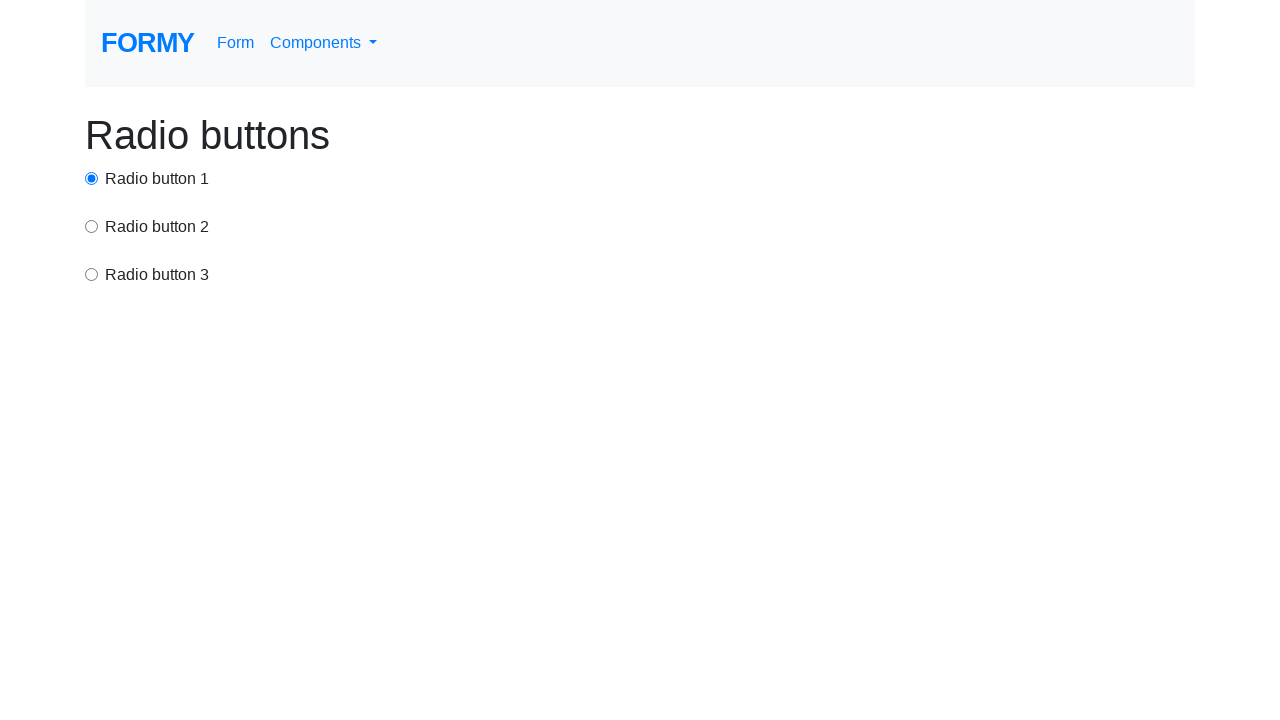

Clicked first radio button using ID selector at (92, 178) on #radio-button-1
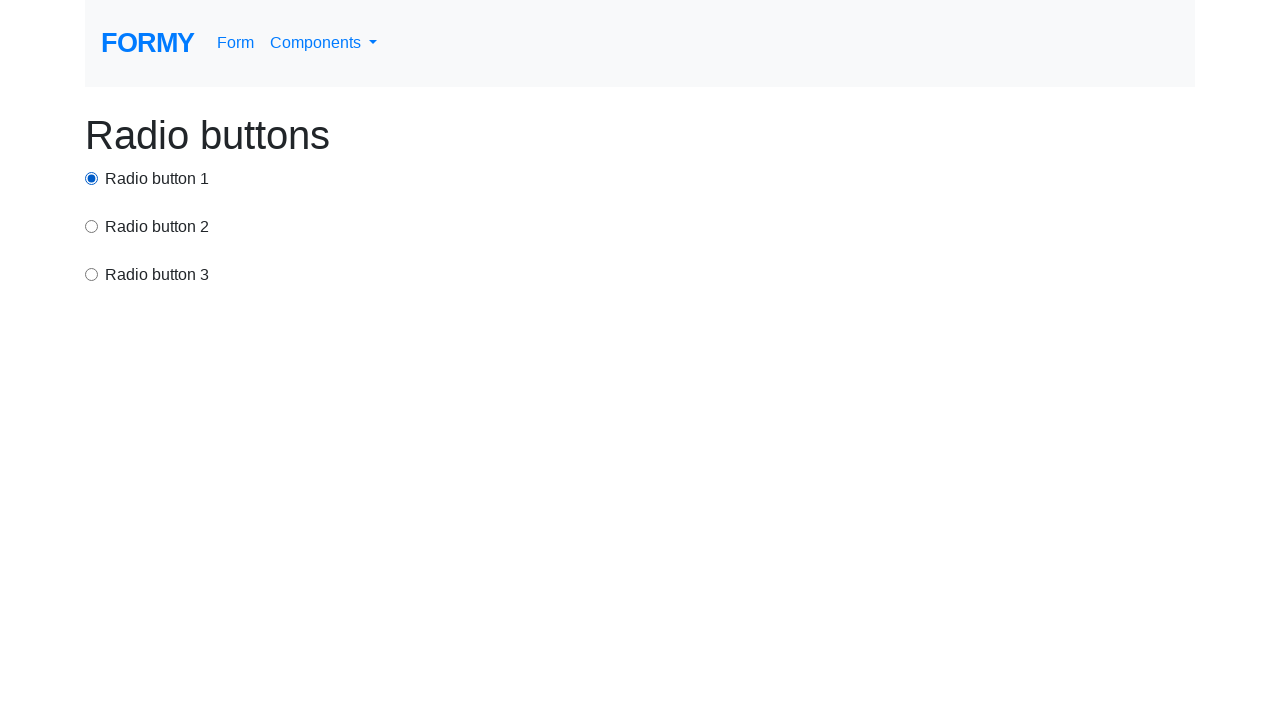

Clicked second radio button using CSS selector at (92, 226) on input[value='option2']
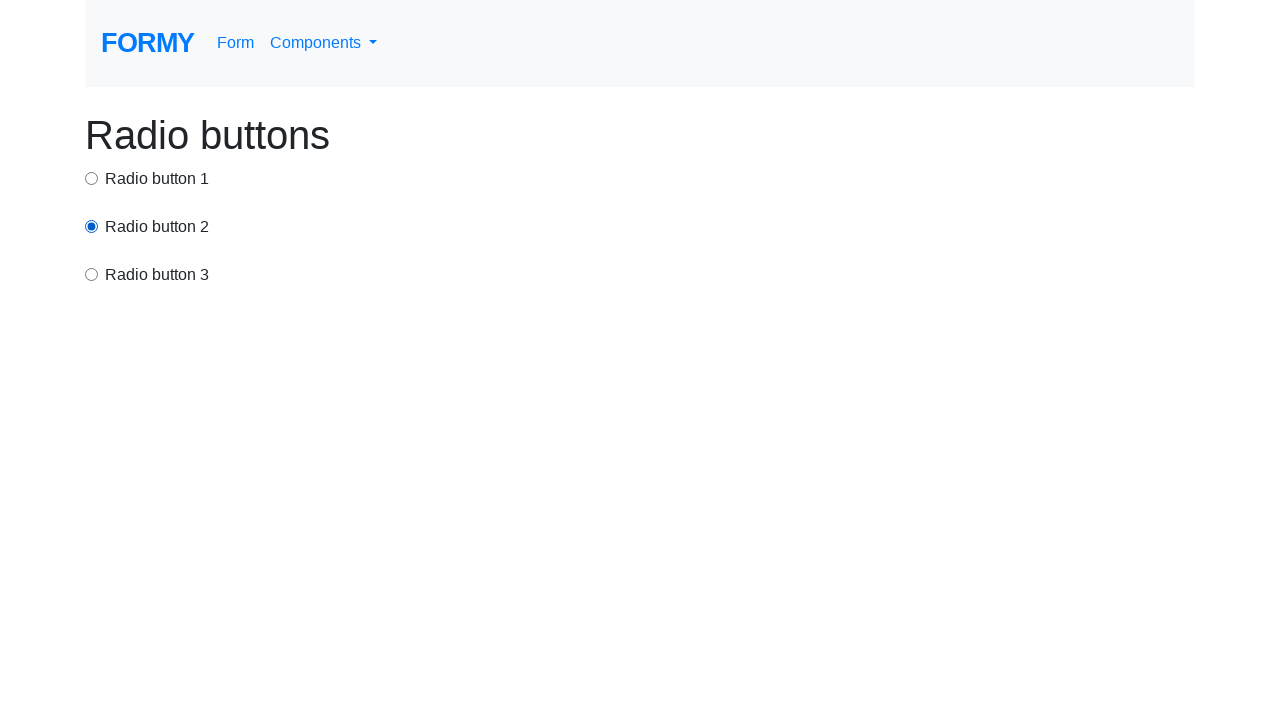

Clicked third radio button's label using XPath at (157, 275) on xpath=/html/body/div/div[3]/label
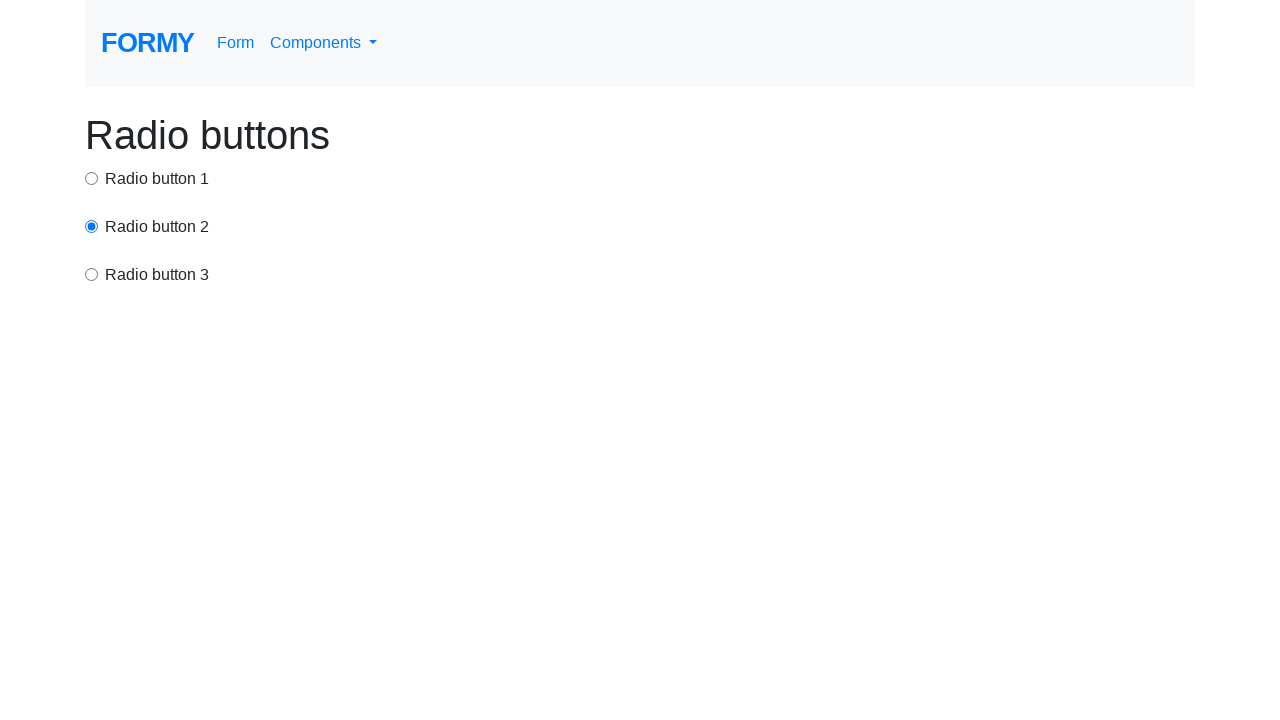

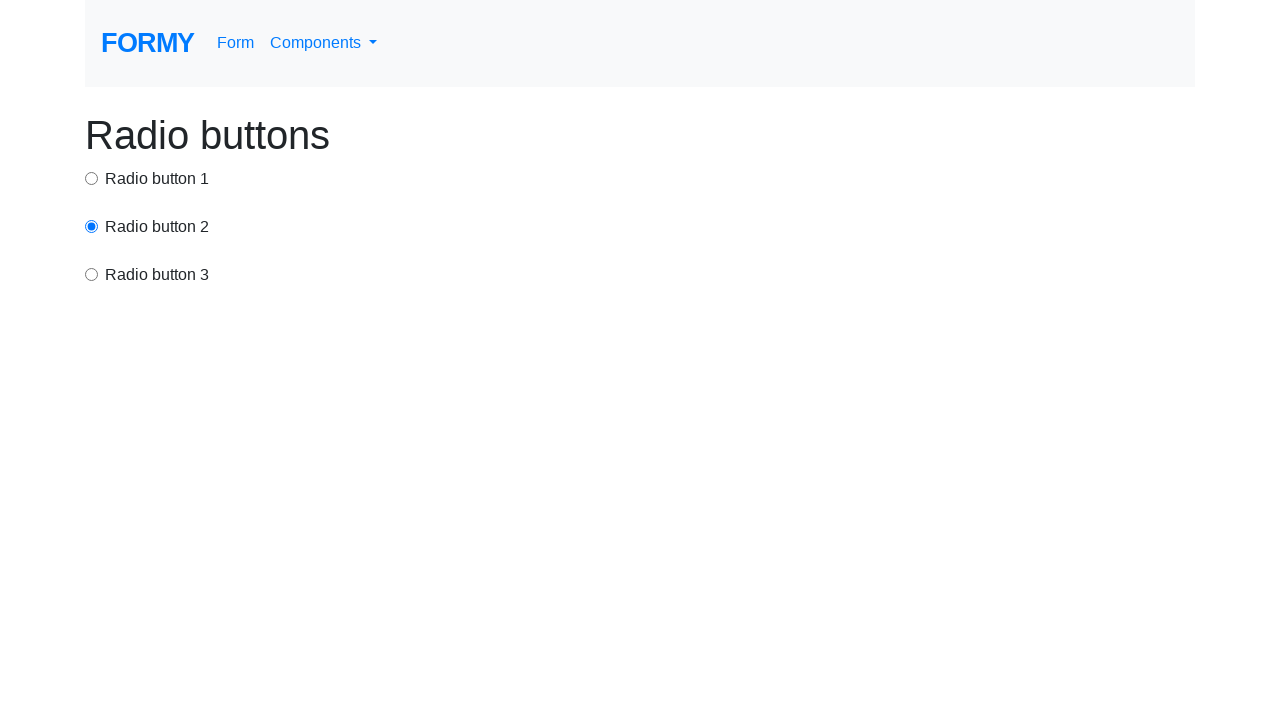